Tests clicking on Employee Benefits link and verifying the benefits page loads

Starting URL: https://www.thehartford.com/

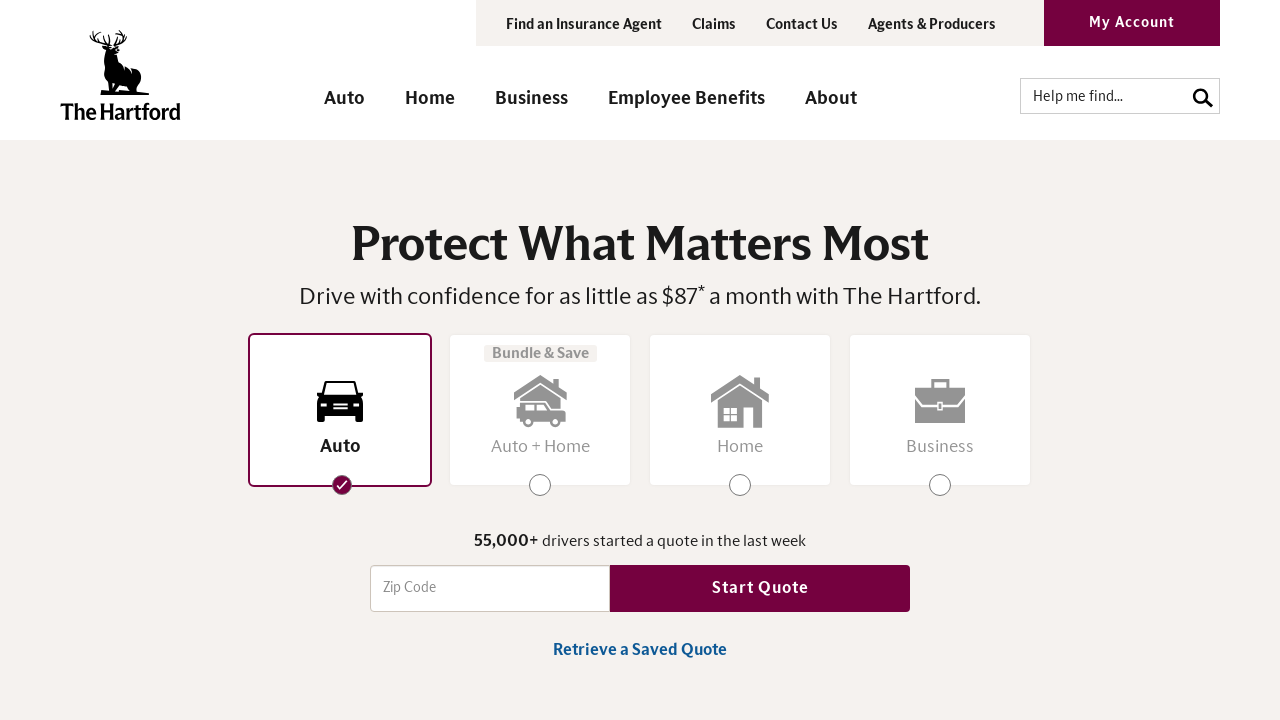

Clicked on Employee Benefits link at (687, 99) on text="Employee Benefits"
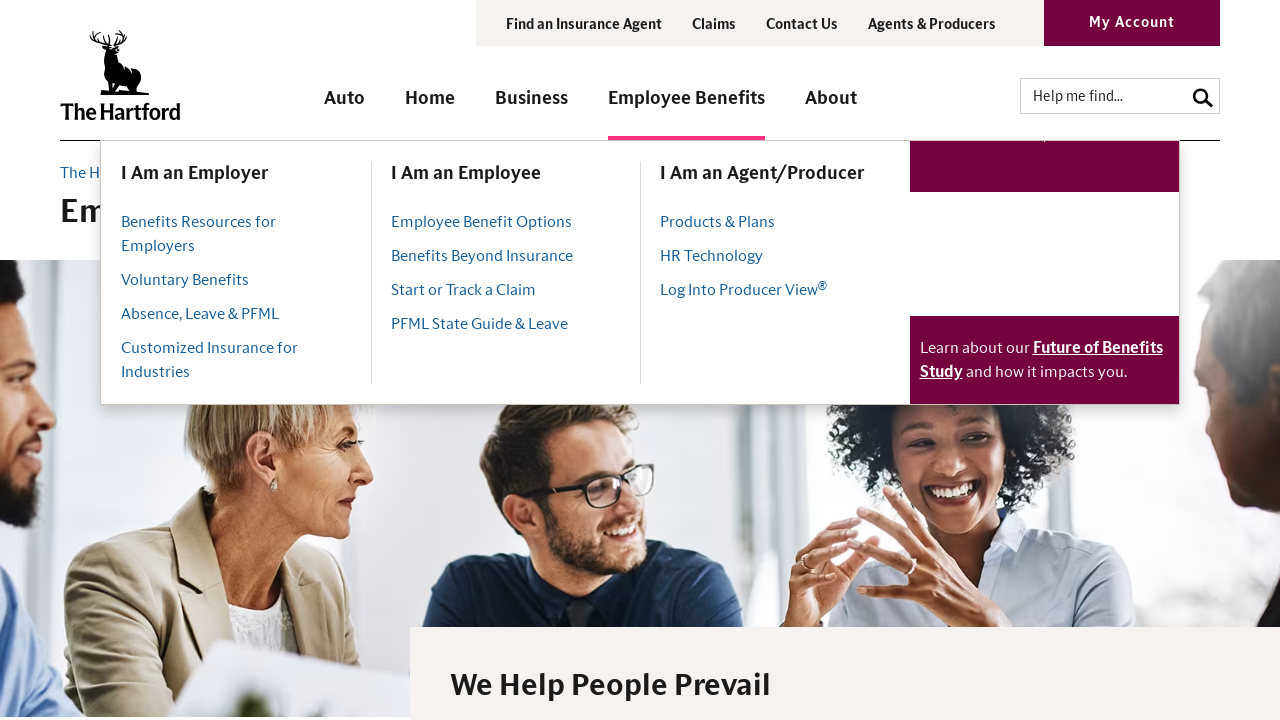

Benefits page loaded and network became idle
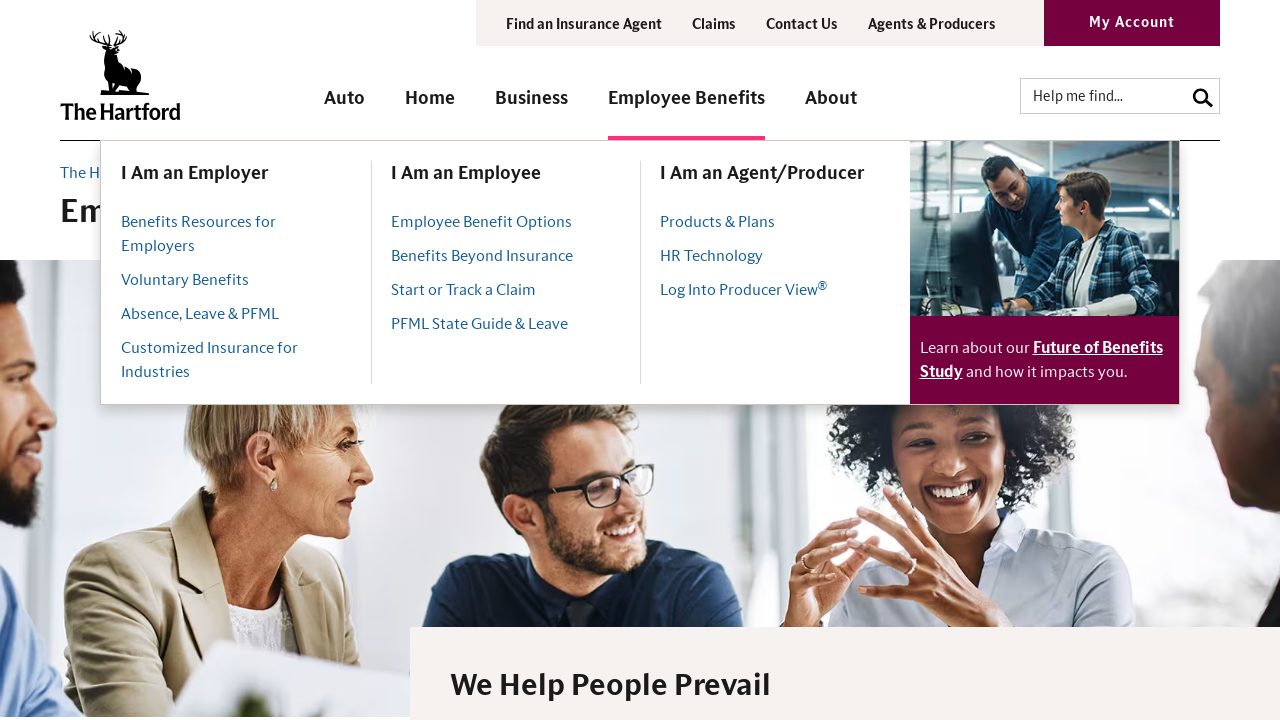

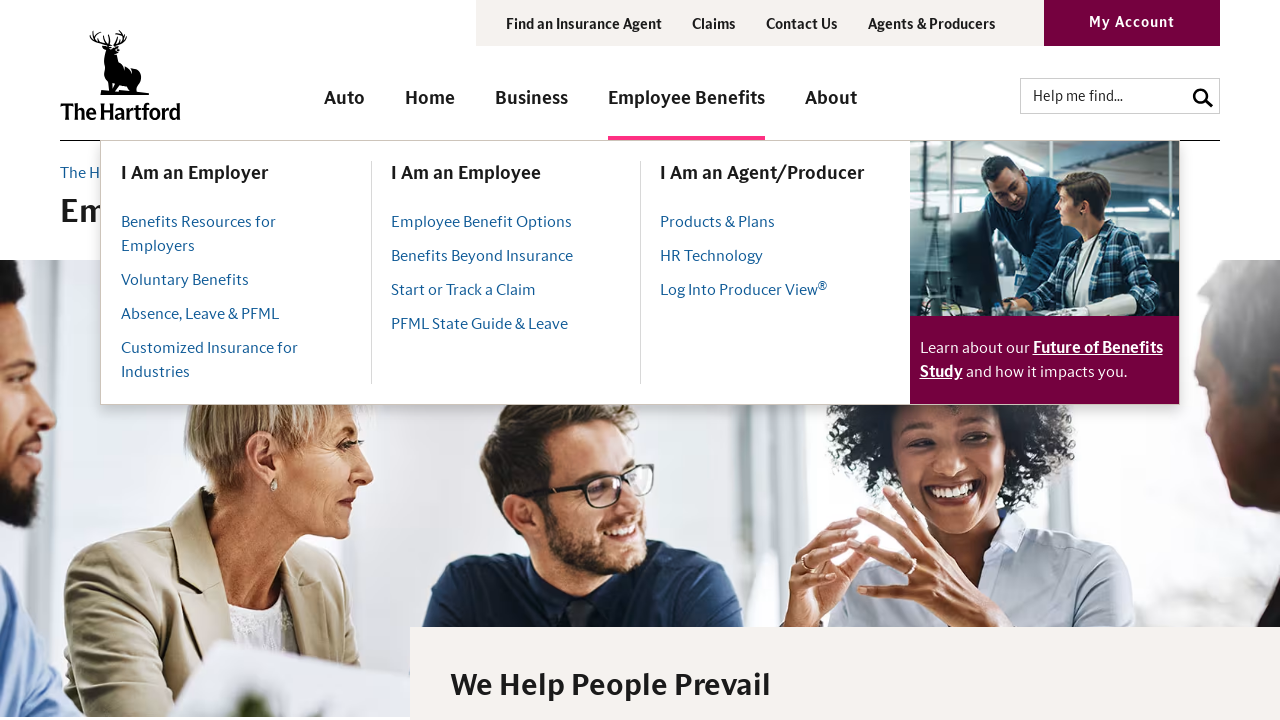